Tests the Add/Remove Elements functionality by clicking the Add Element button to create a Delete button, verifying it appears, clicking Delete to remove it, and verifying the page heading remains visible.

Starting URL: https://the-internet.herokuapp.com/add_remove_elements/

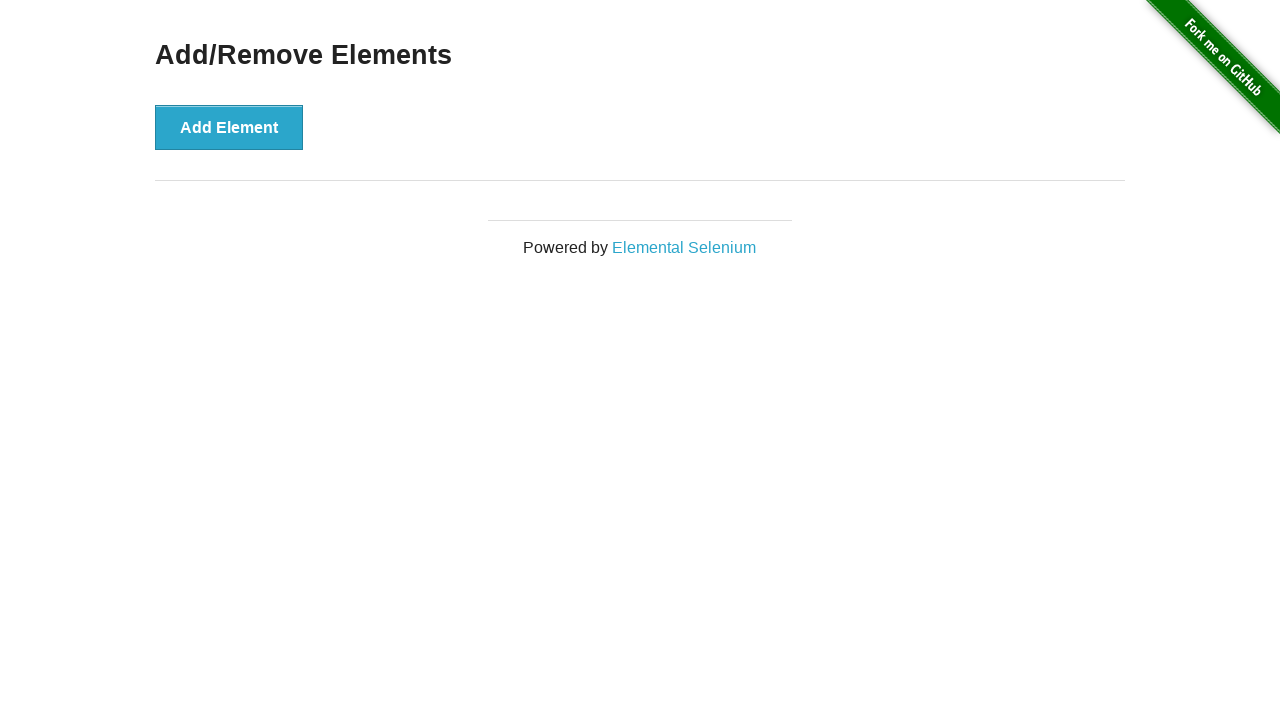

Clicked the 'Add Element' button to create a Delete button at (229, 127) on button[onclick='addElement()']
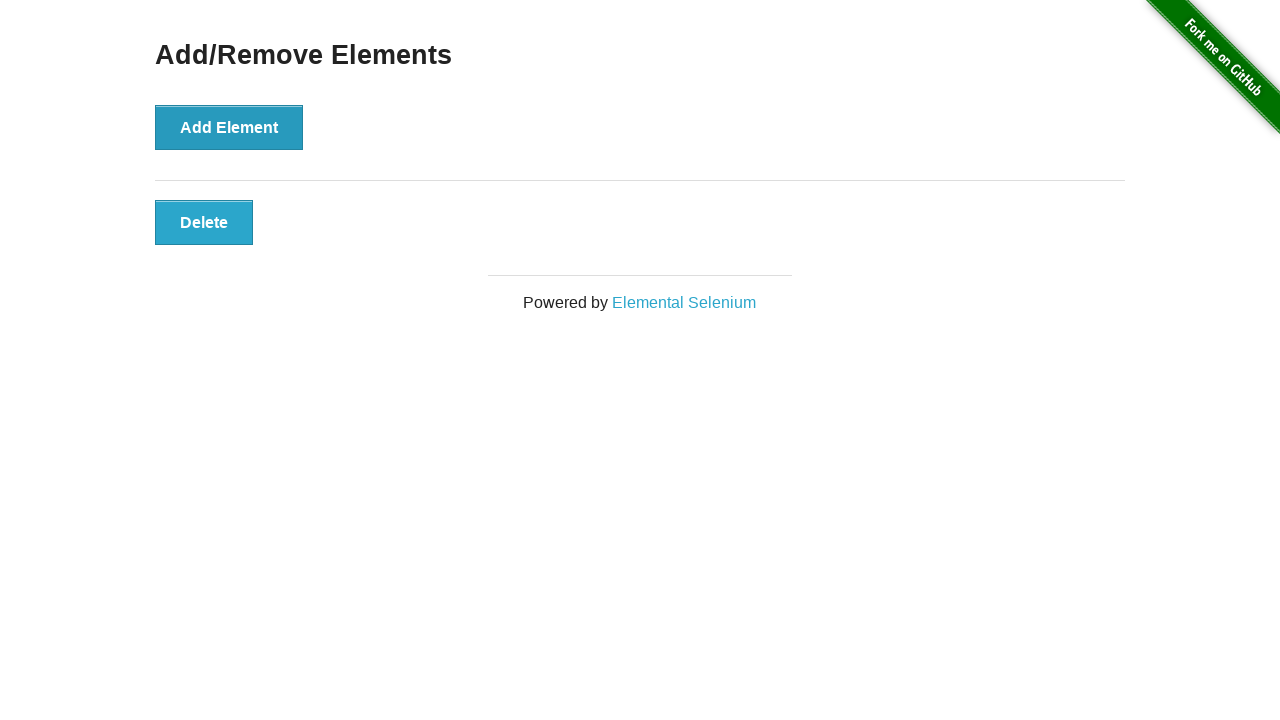

Delete button appeared and is now visible
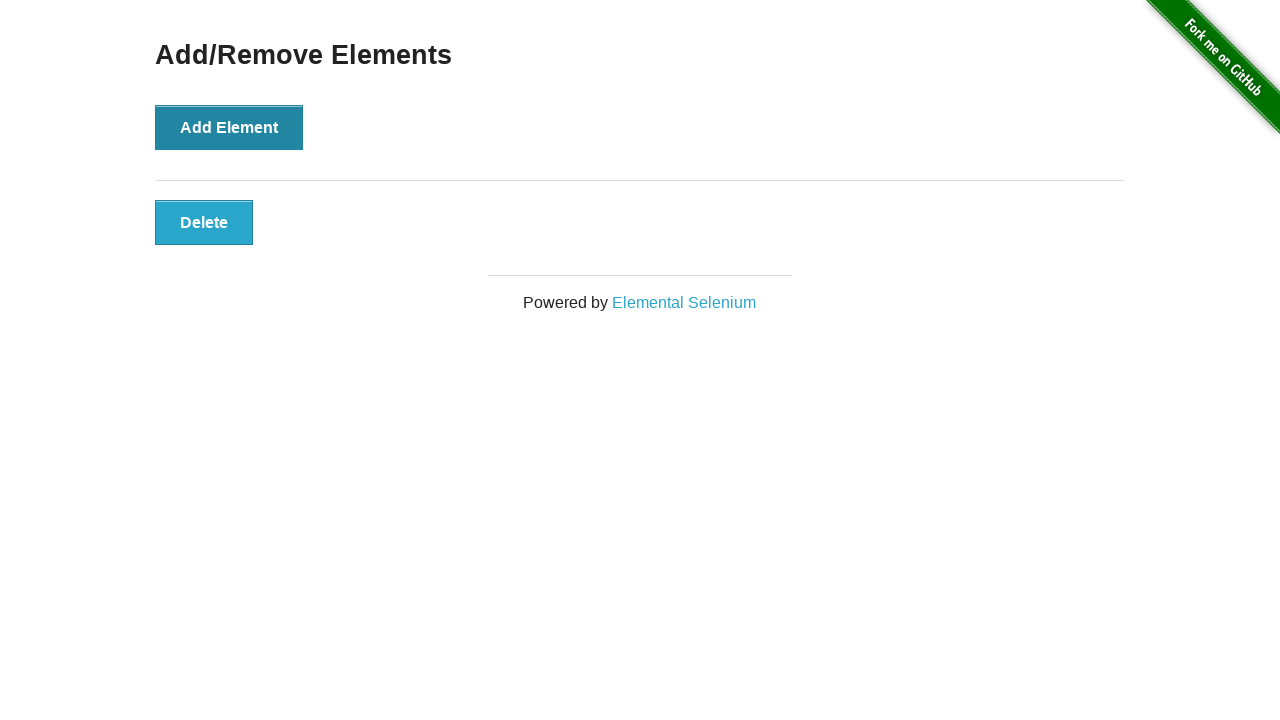

Clicked the Delete button to remove the element at (204, 222) on button[onclick='deleteElement()']
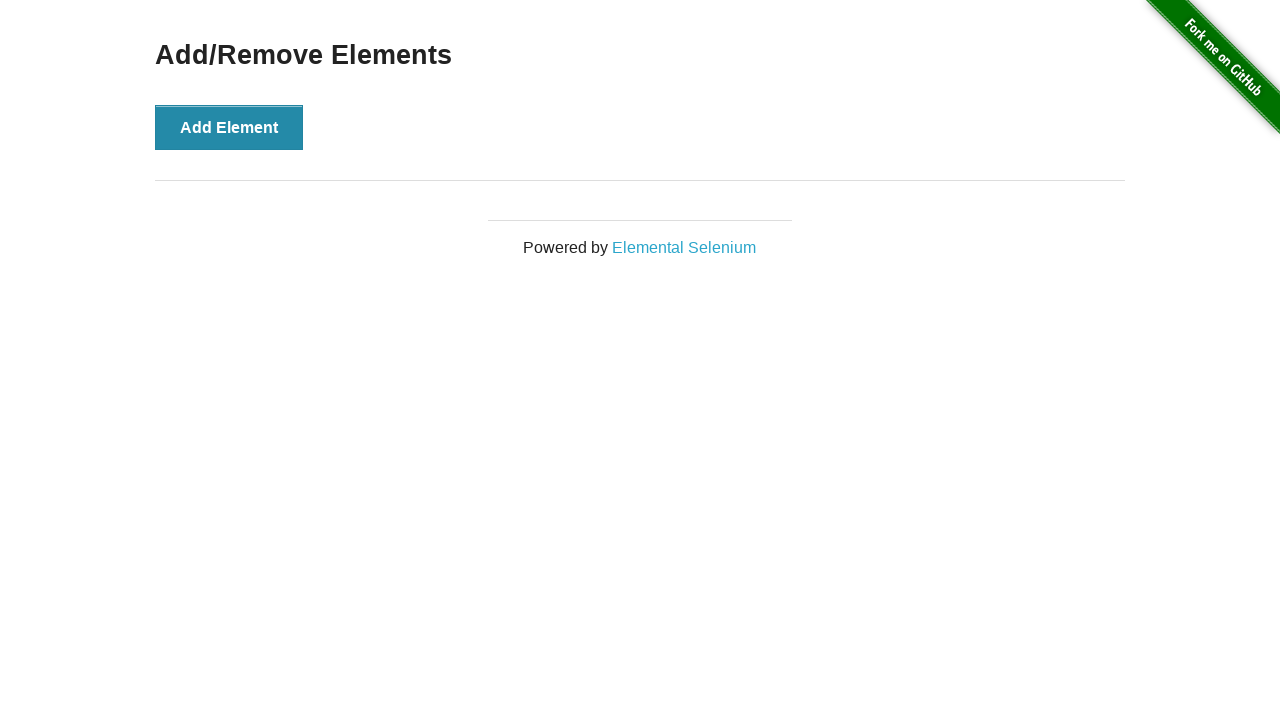

Verified 'Add/Remove Elements' heading is still visible
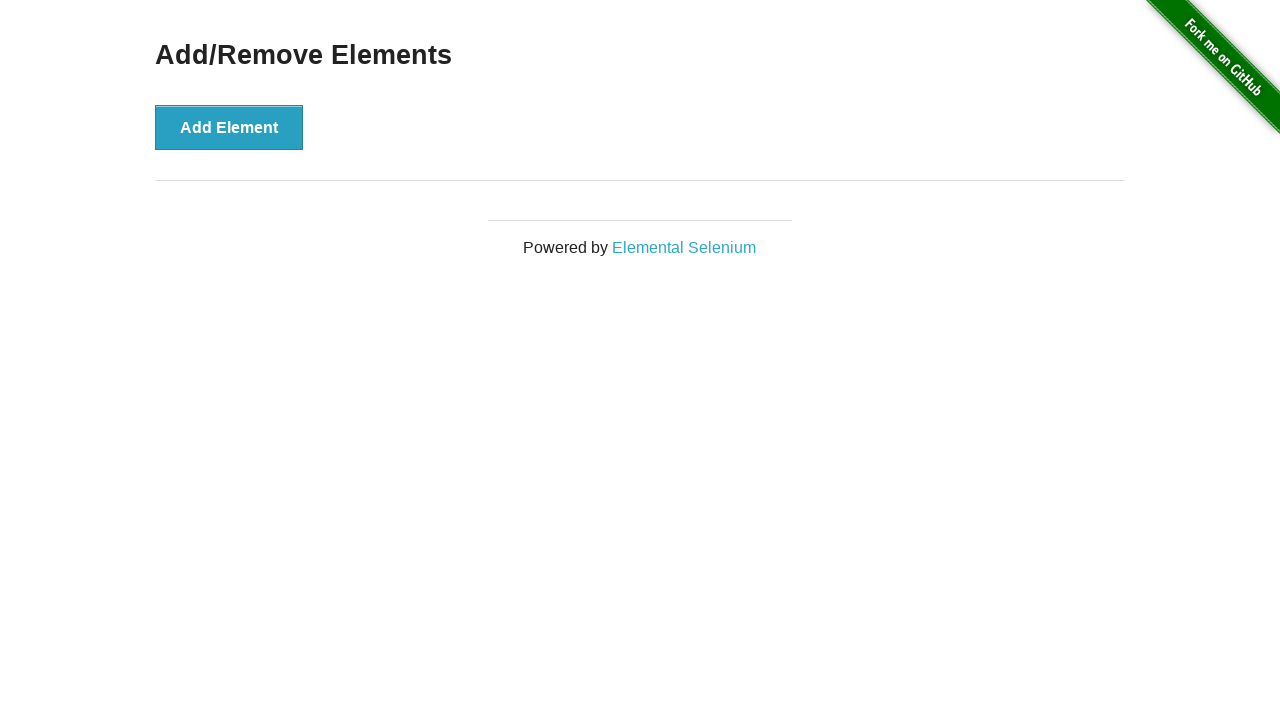

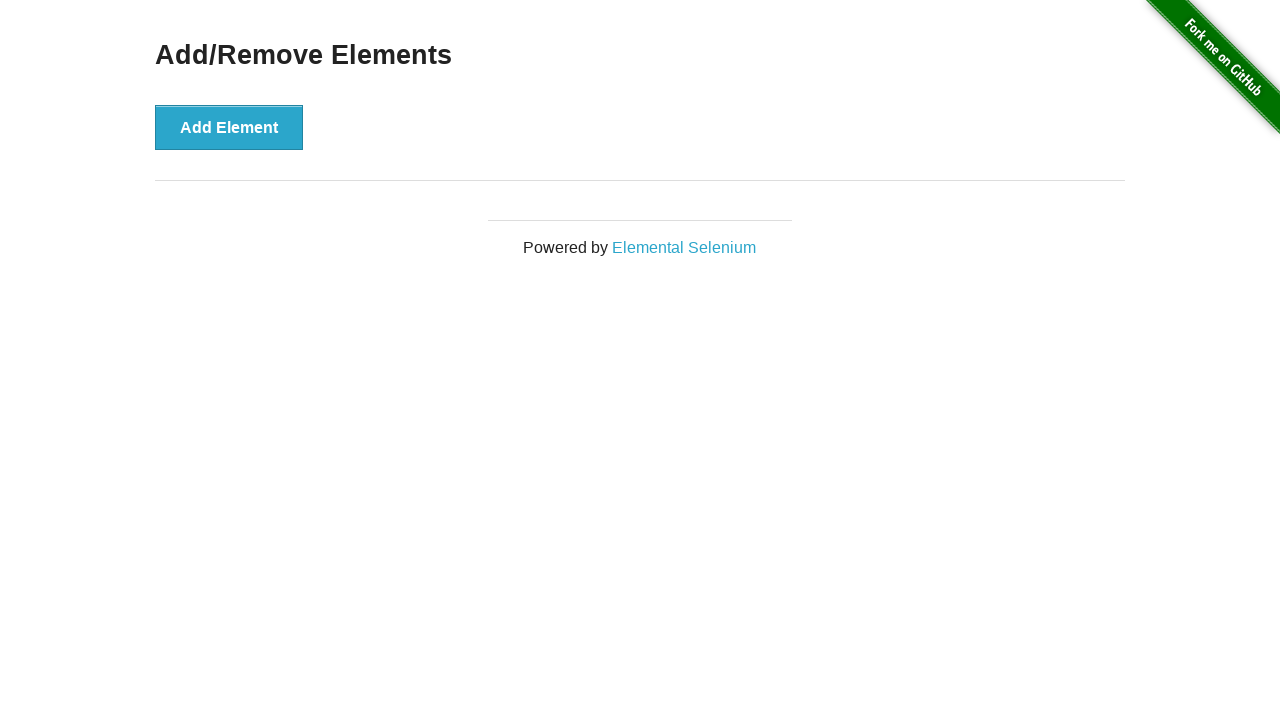